Tests drag and drop functionality on the jQuery UI droppable demo page by dragging an element and dropping it onto a target area within an iframe.

Starting URL: https://jqueryui.com/droppable/

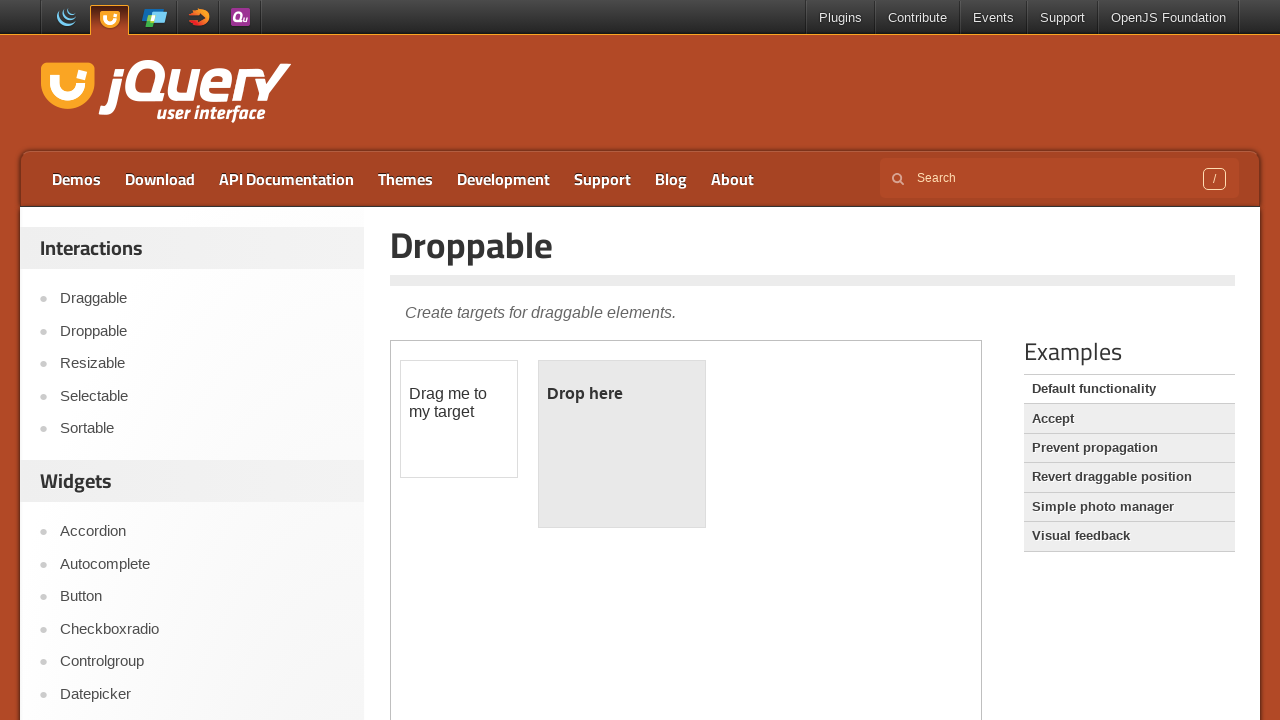

Located the first iframe on the droppable demo page
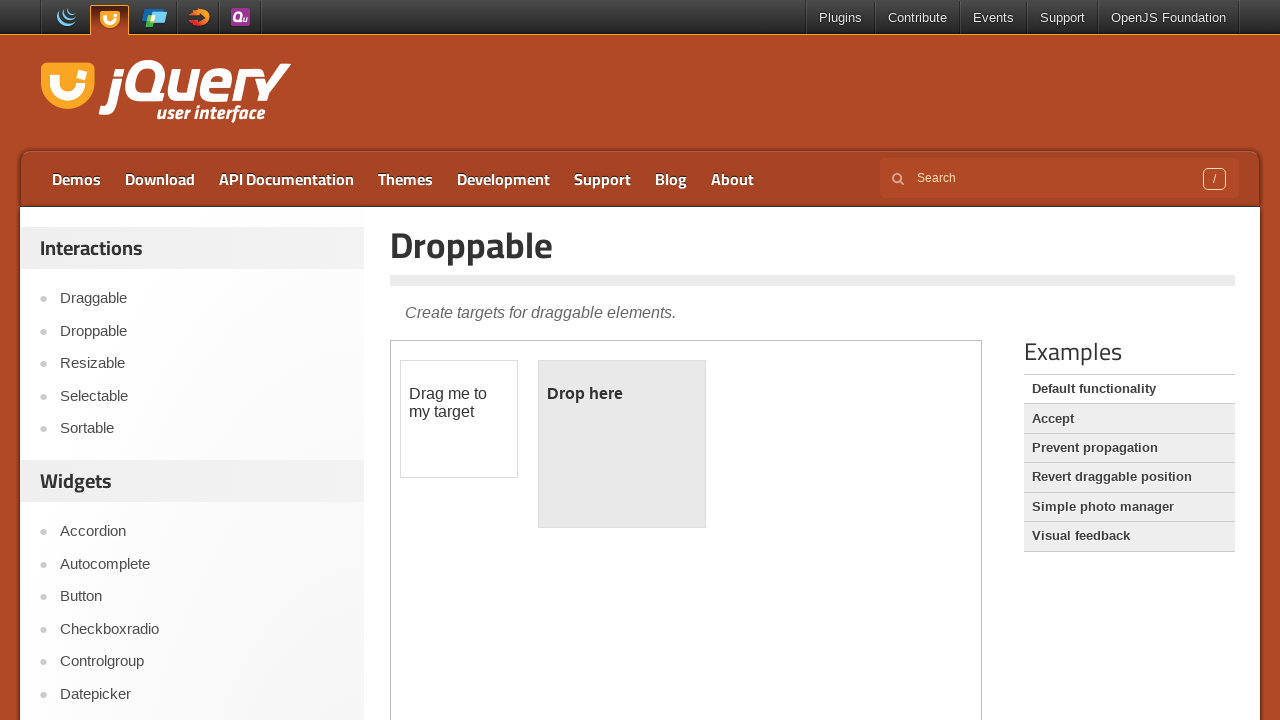

Located the draggable element within the iframe
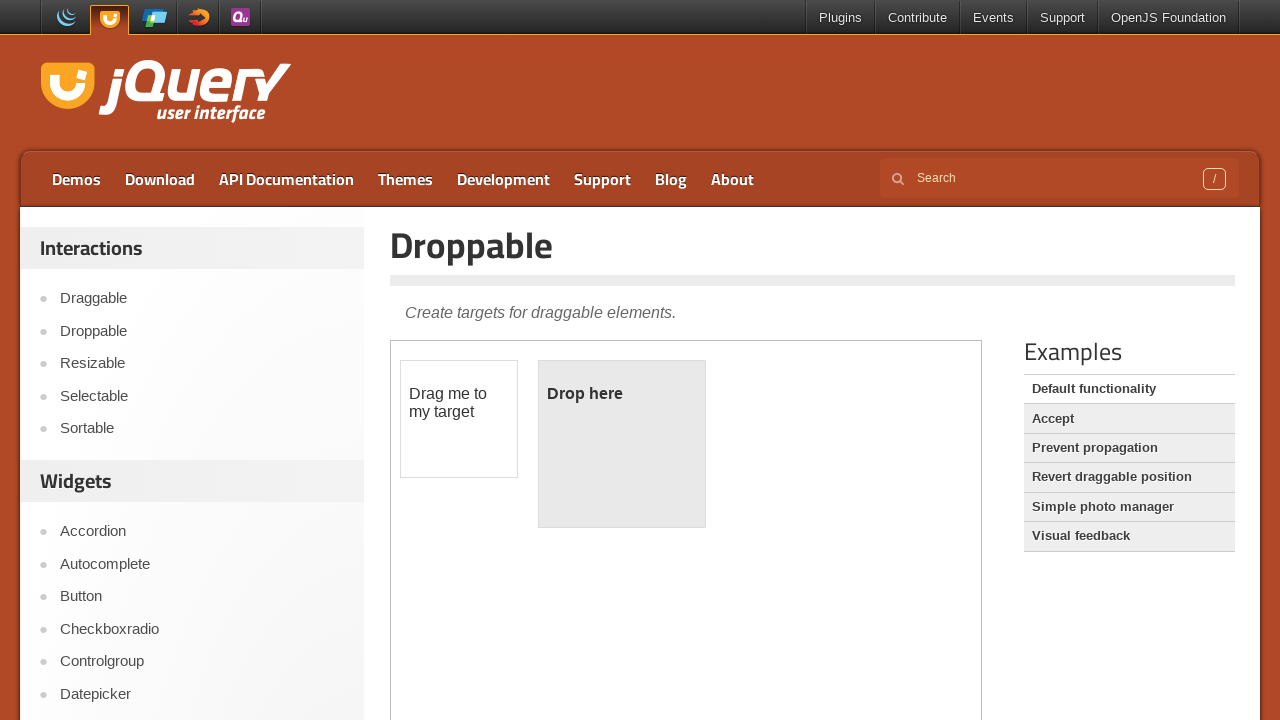

Located the droppable target element within the iframe
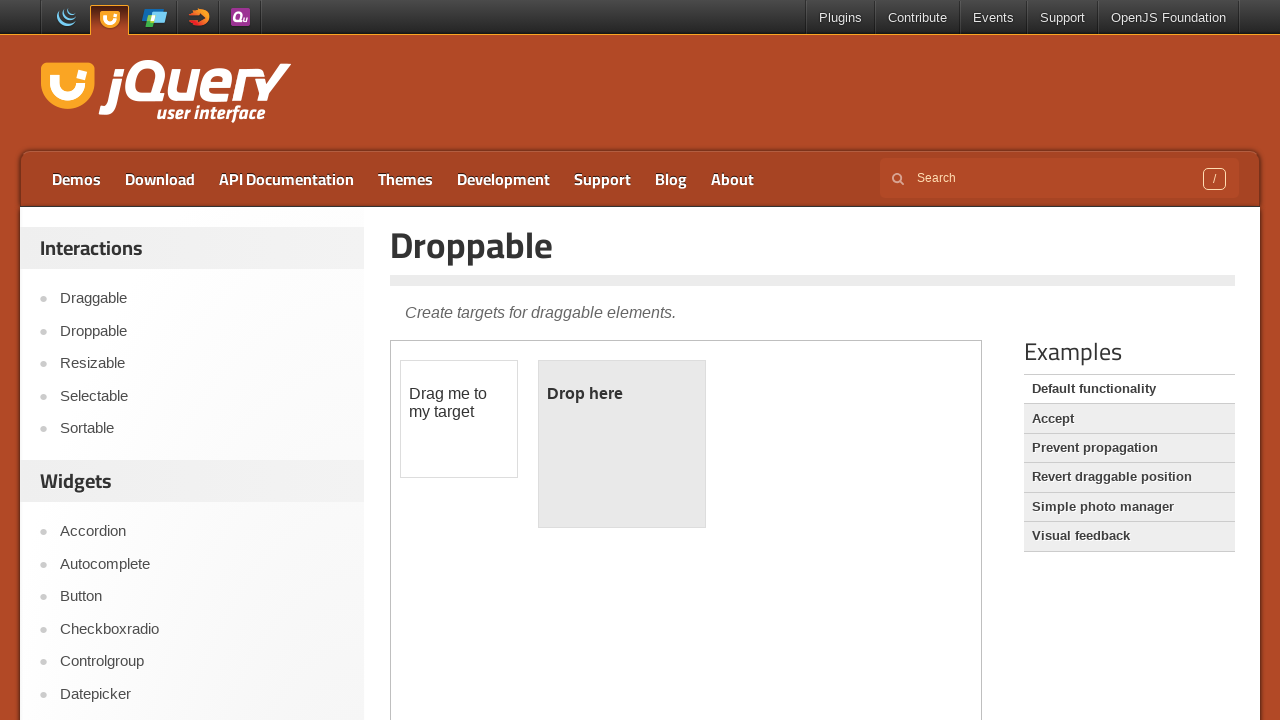

Dragged the draggable element and dropped it onto the droppable target at (622, 444)
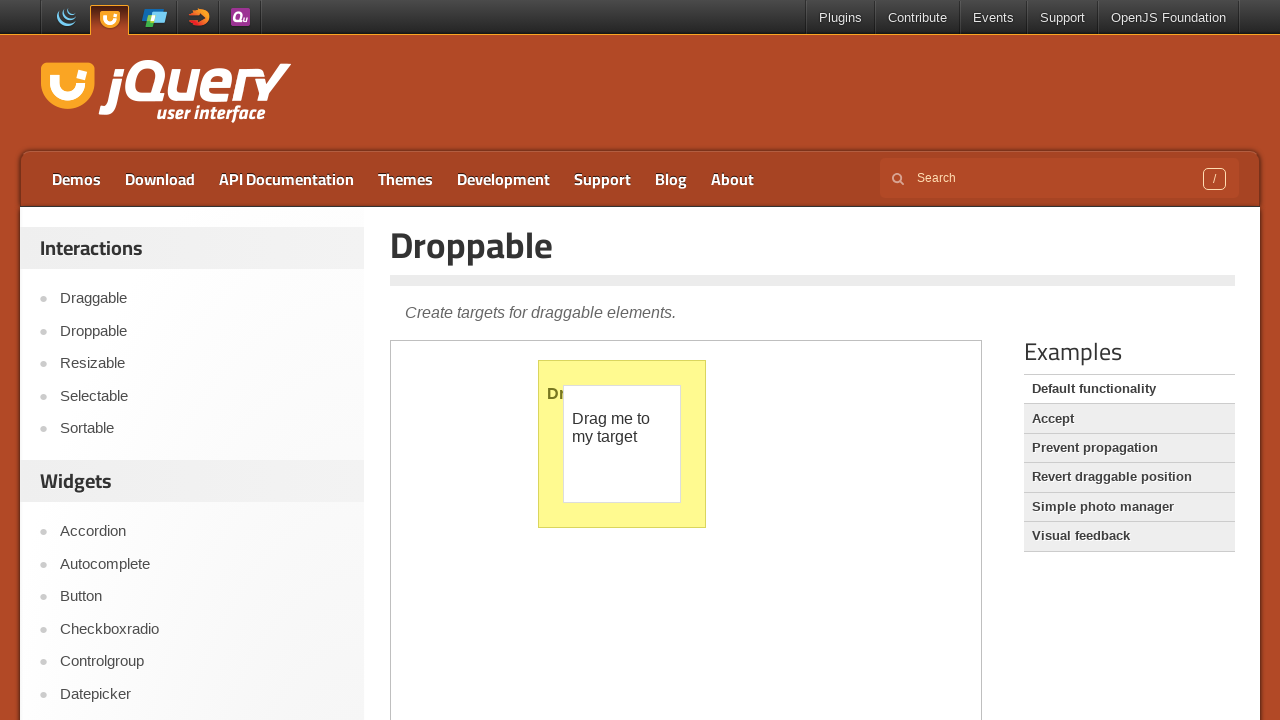

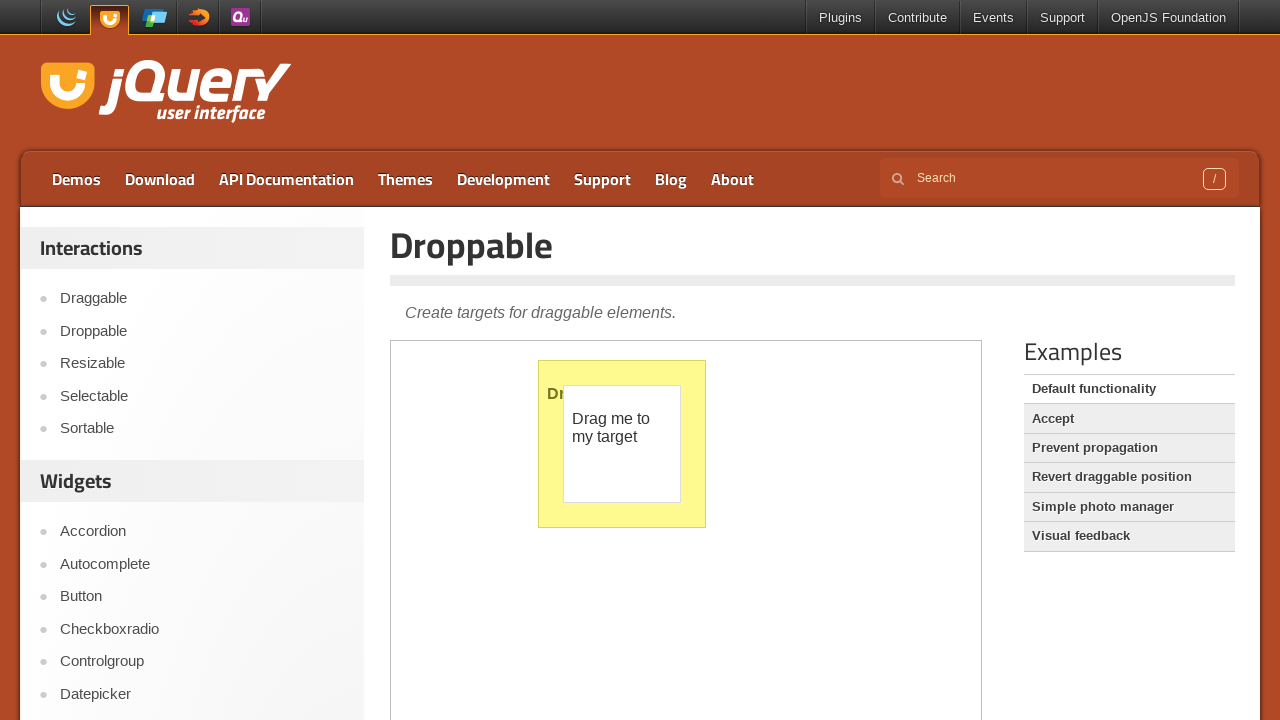